Navigates to the Sortable Data Tables page and verifies the data table is displayed with due amounts visible

Starting URL: https://the-internet.herokuapp.com/

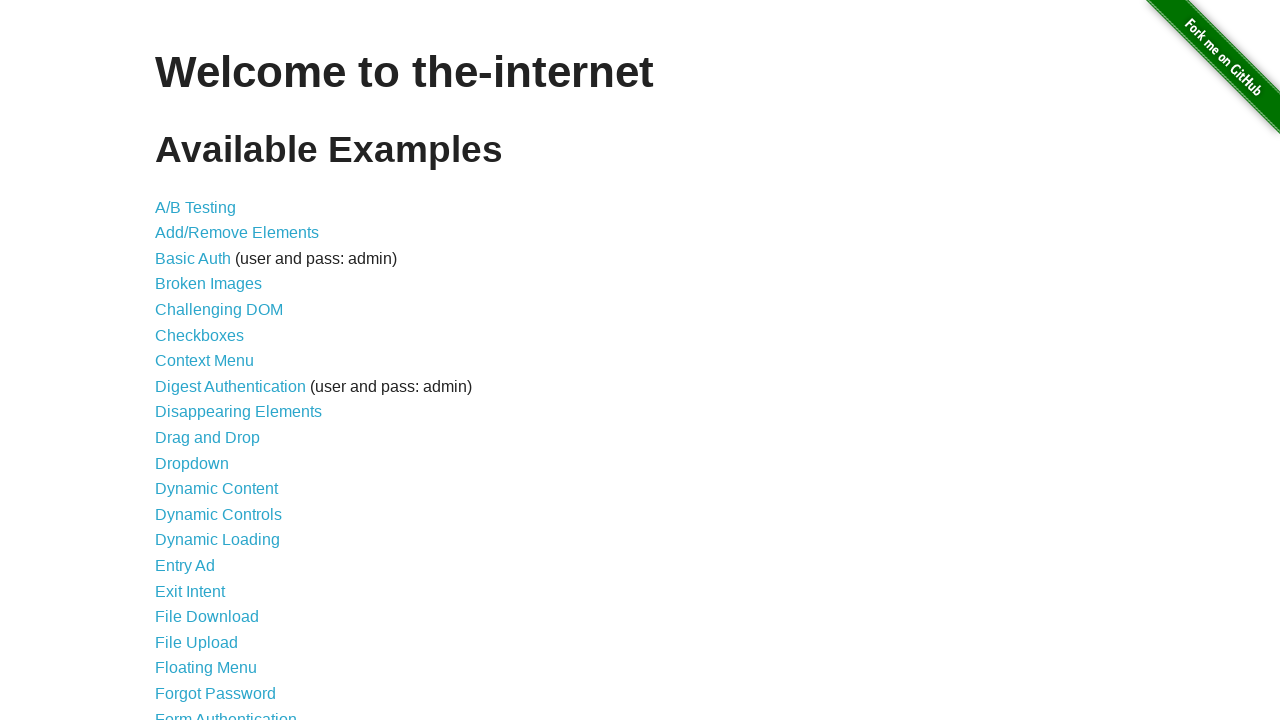

Clicked on 'Sortable Data Tables' link at (230, 574) on xpath=//a[contains(text(), 'Sortable Data Tables')]
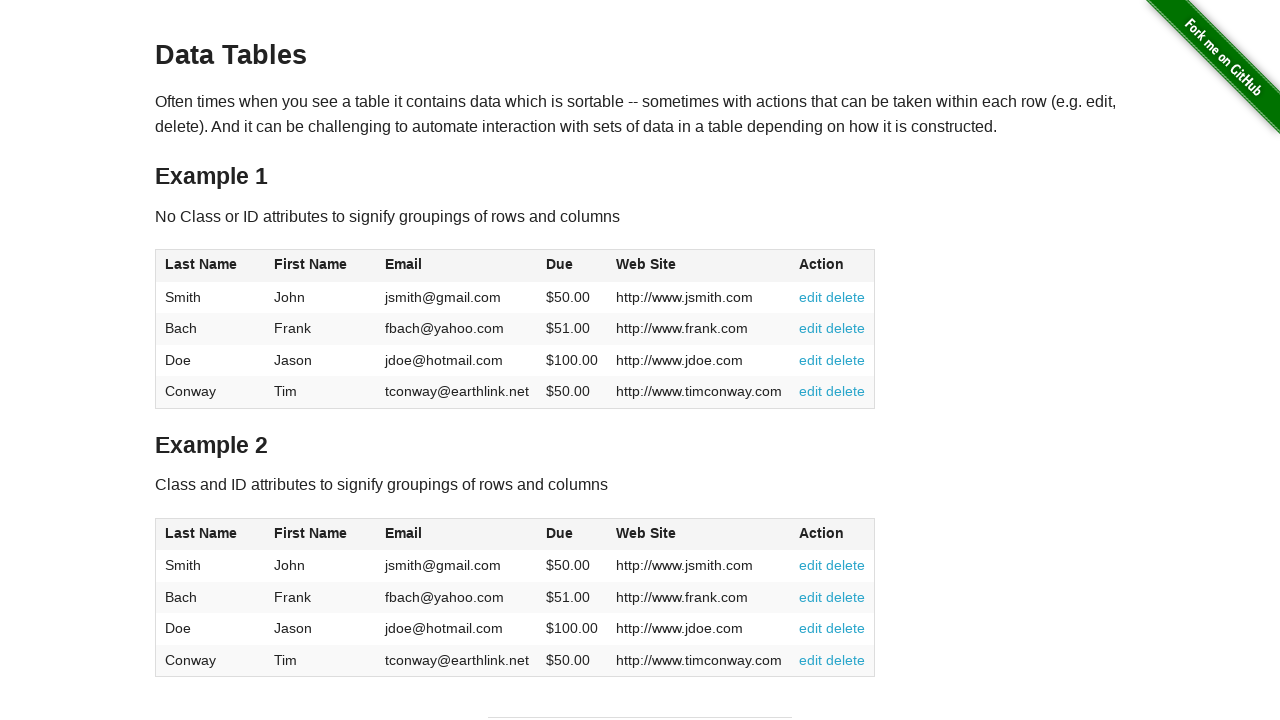

Data table loaded with due amount elements visible
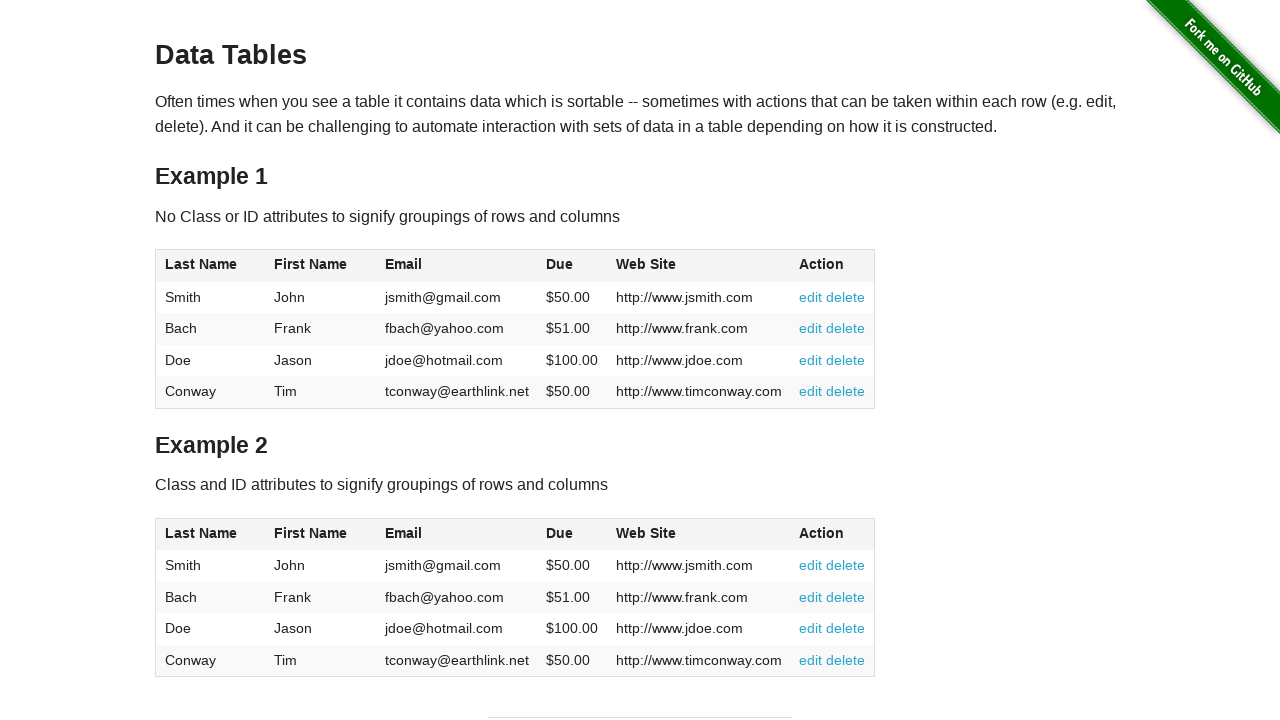

Table 1 is visible and confirmed on Sortable Data Tables page
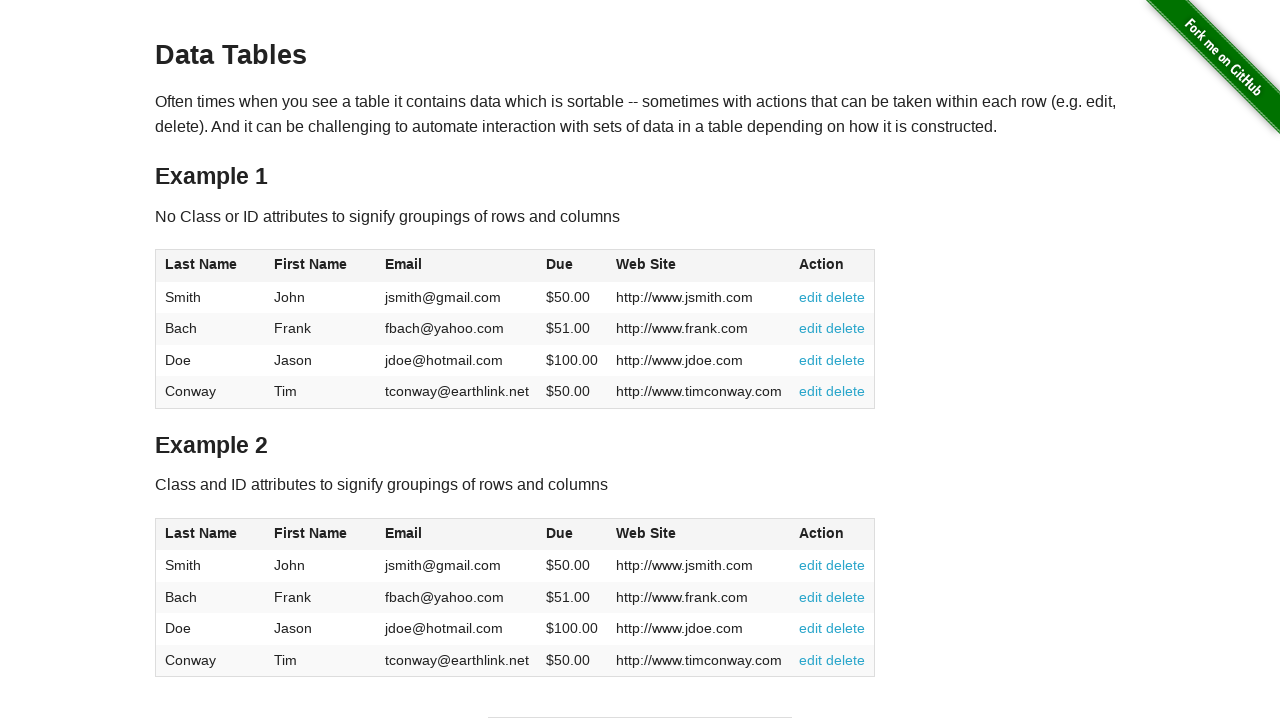

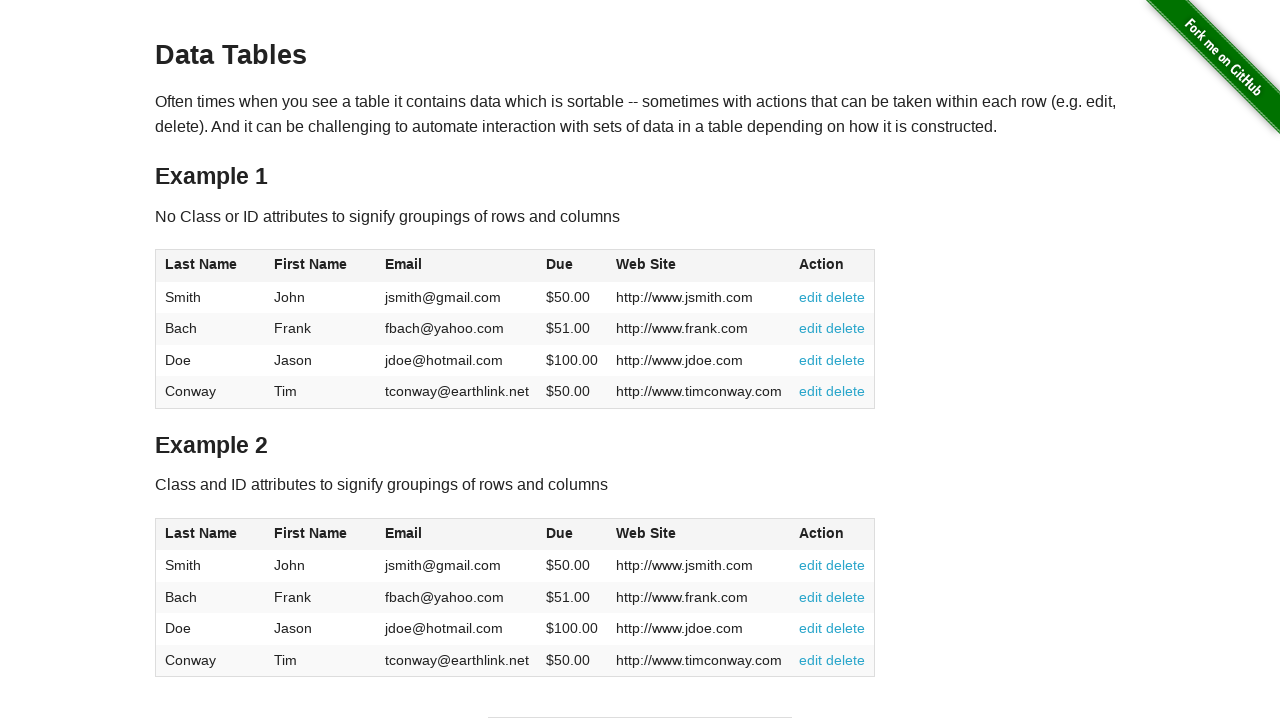